Tests updating a commit's message by first creating a commit, selecting it, entering a new message, and saving.

Starting URL: https://chinhung.github.io/cakeserver/

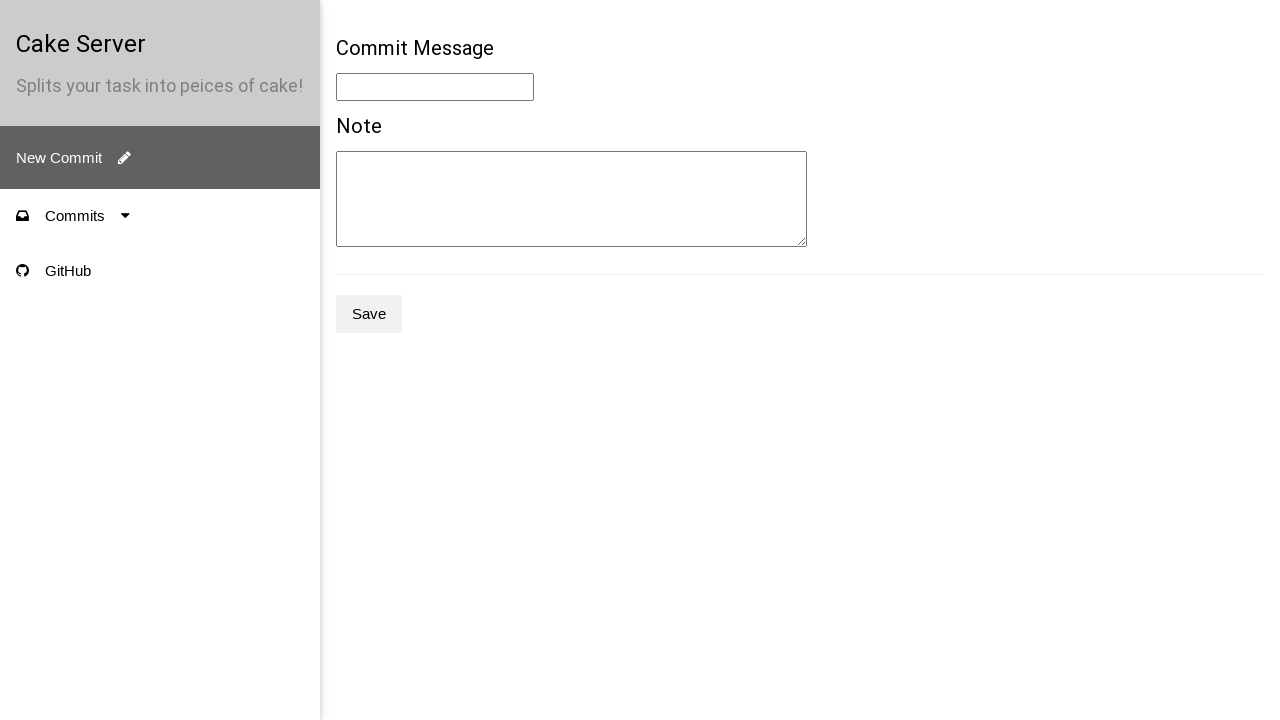

Clicked new commit button at (160, 158) on .e2e-new-commit
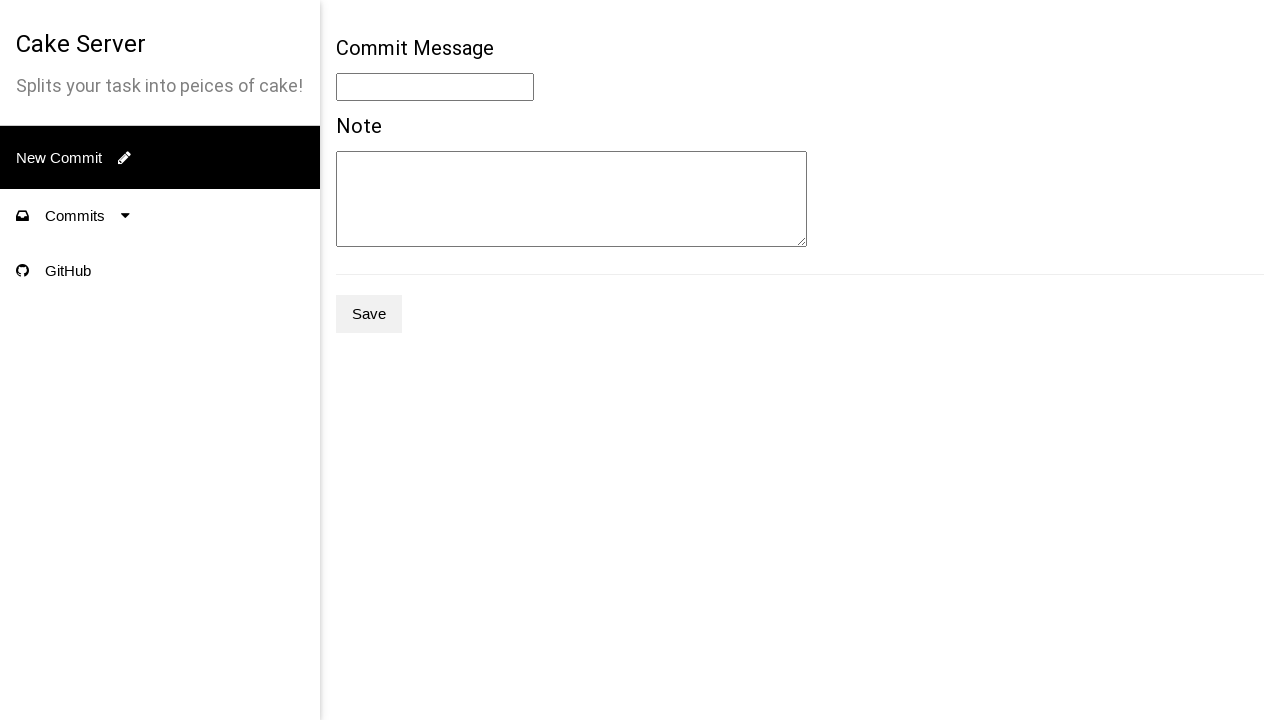

Filled commit message with 'Original Message' on .e2e-message
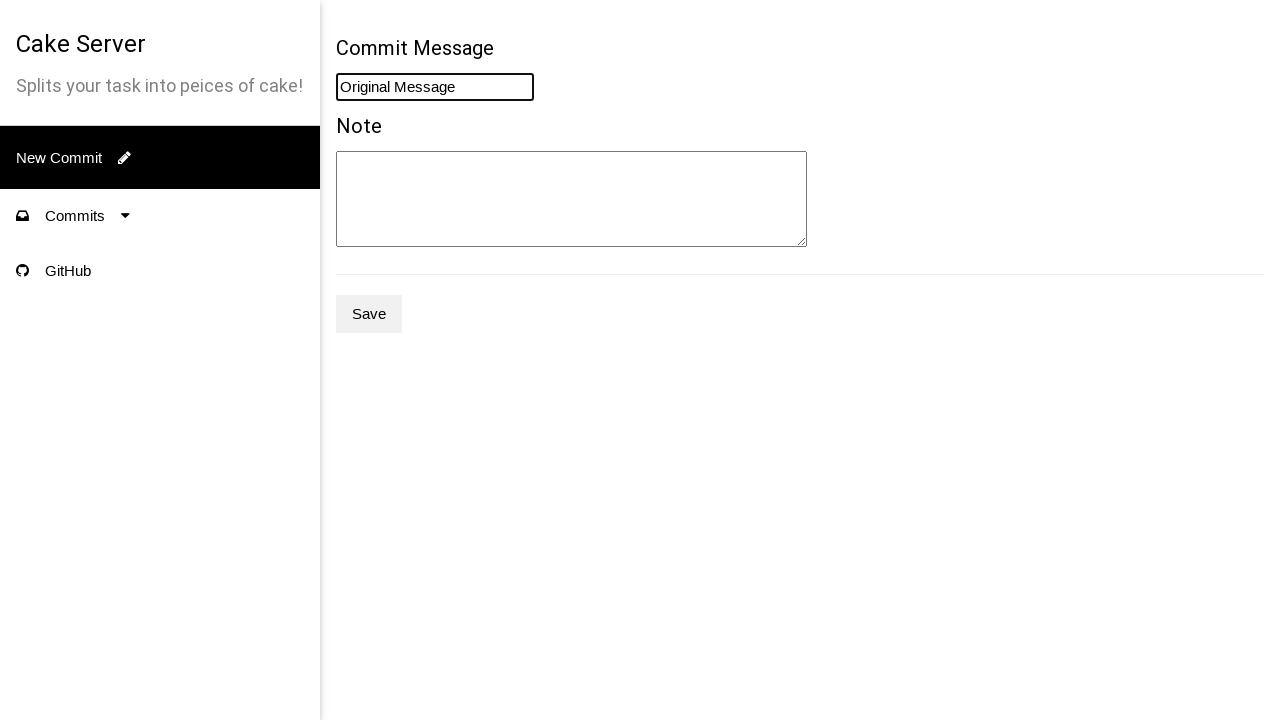

Filled commit note with 'Original Note' on .e2e-note
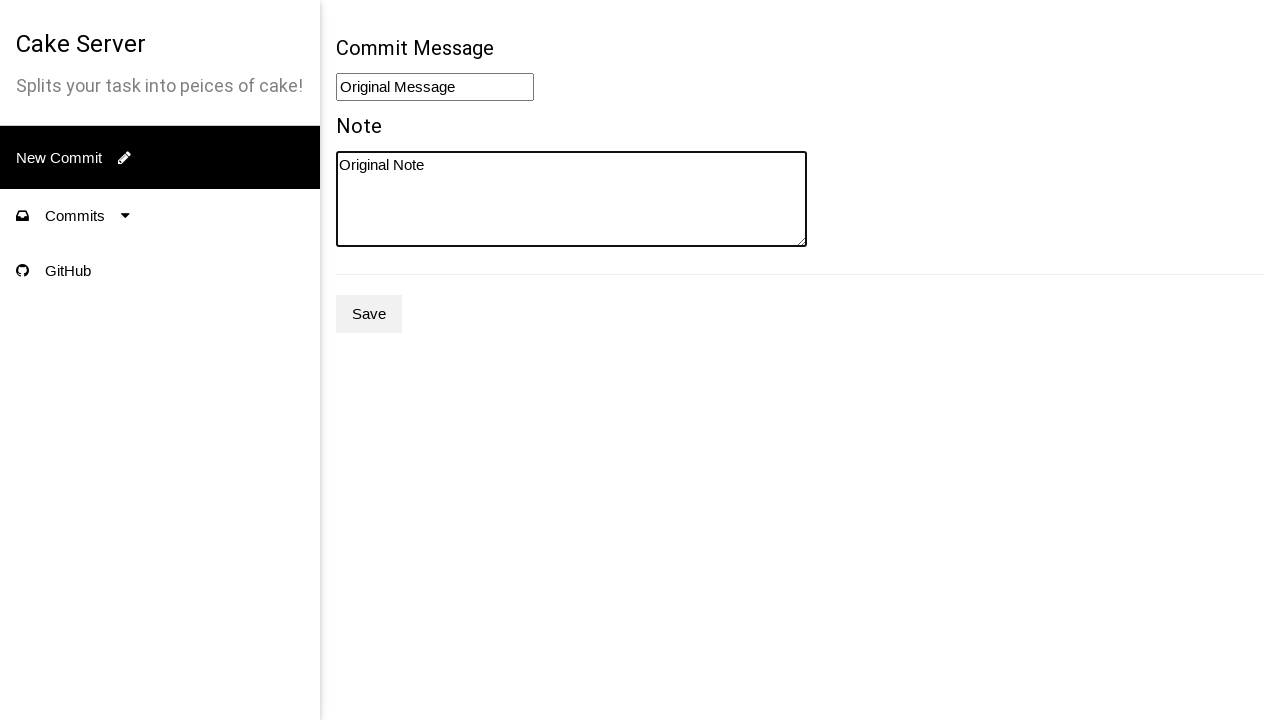

Clicked save button to create initial commit at (369, 314) on .e2e-save
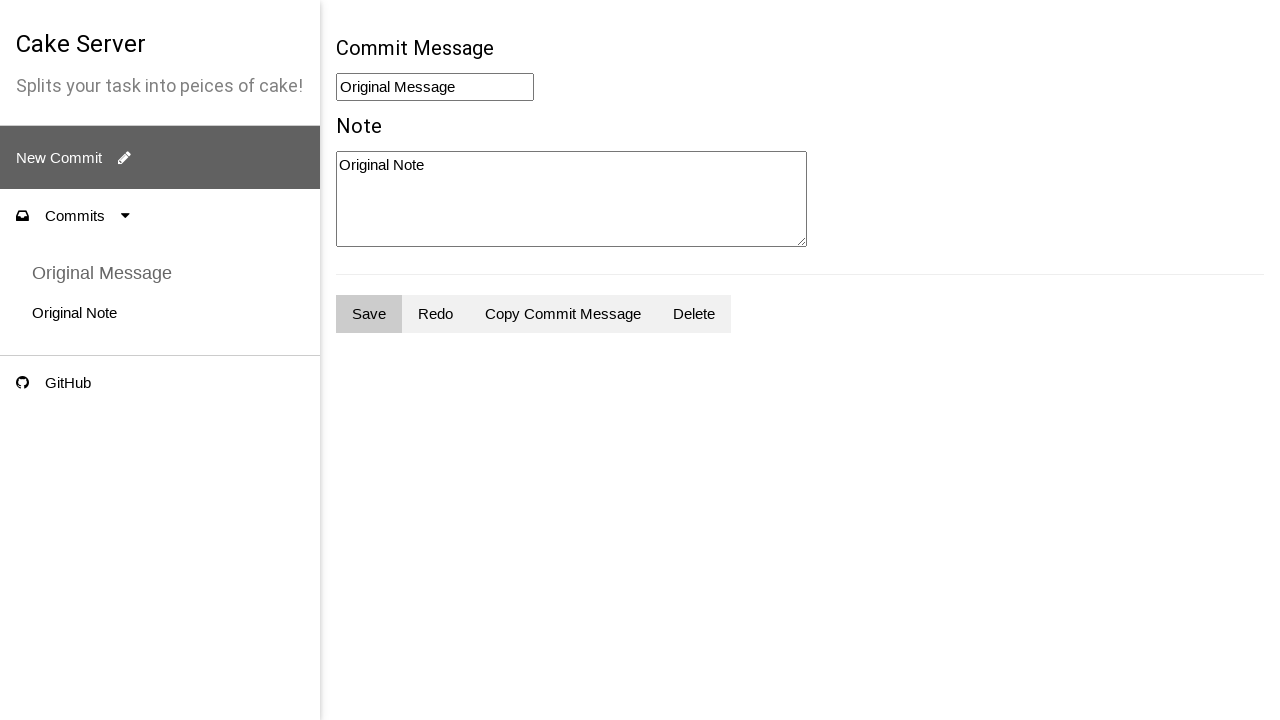

Commit message element loaded in the list
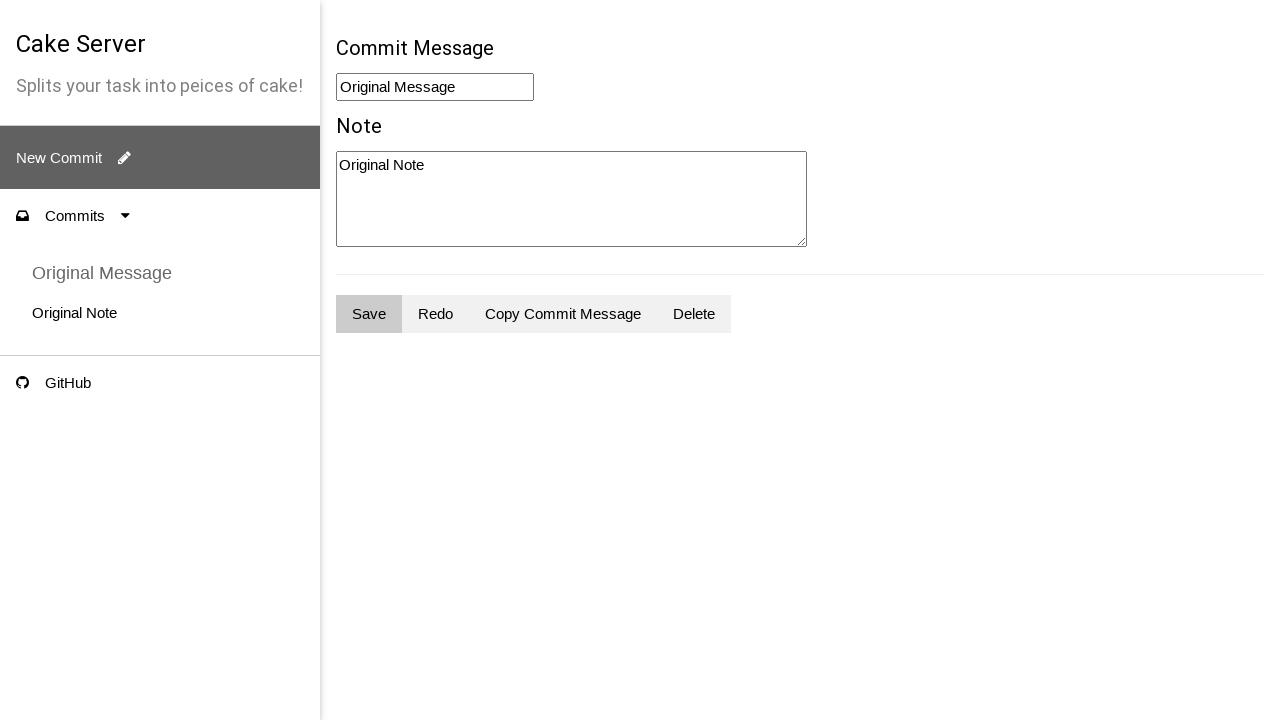

Clicked on commit message to select it at (102, 273) on .e2e-commit-message
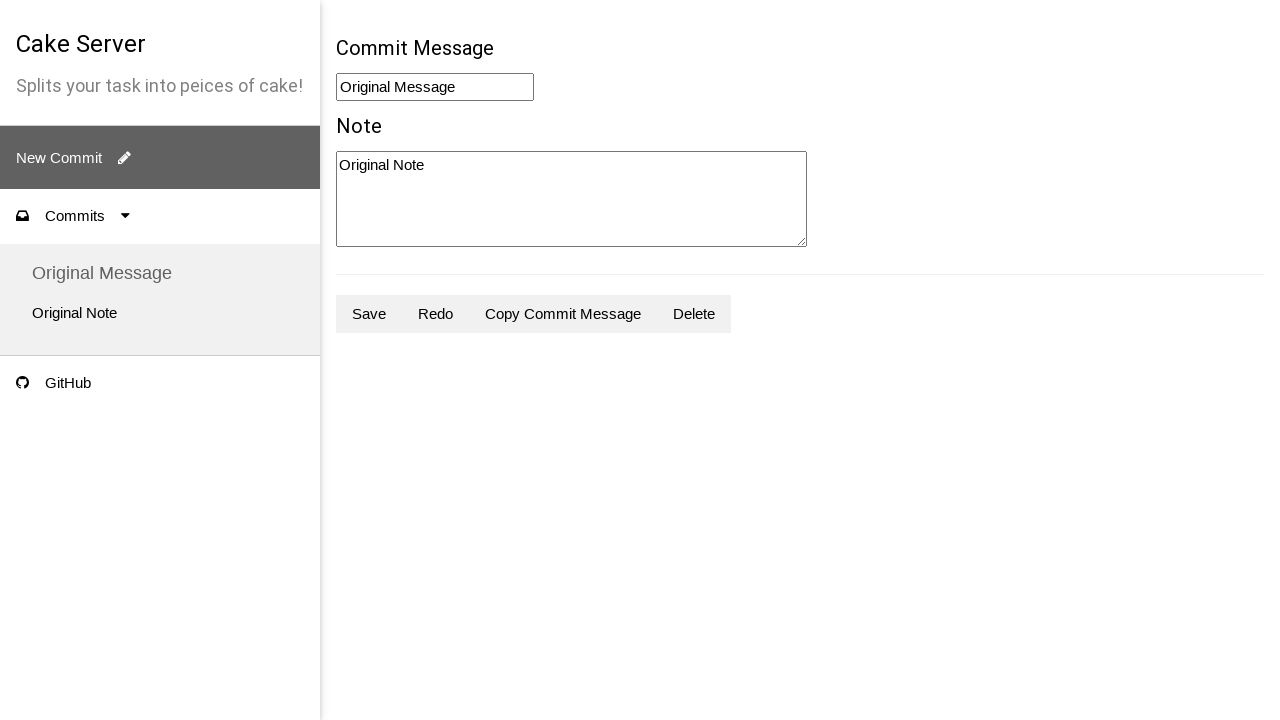

Filled commit message with 'Updated Message Content' on .e2e-message
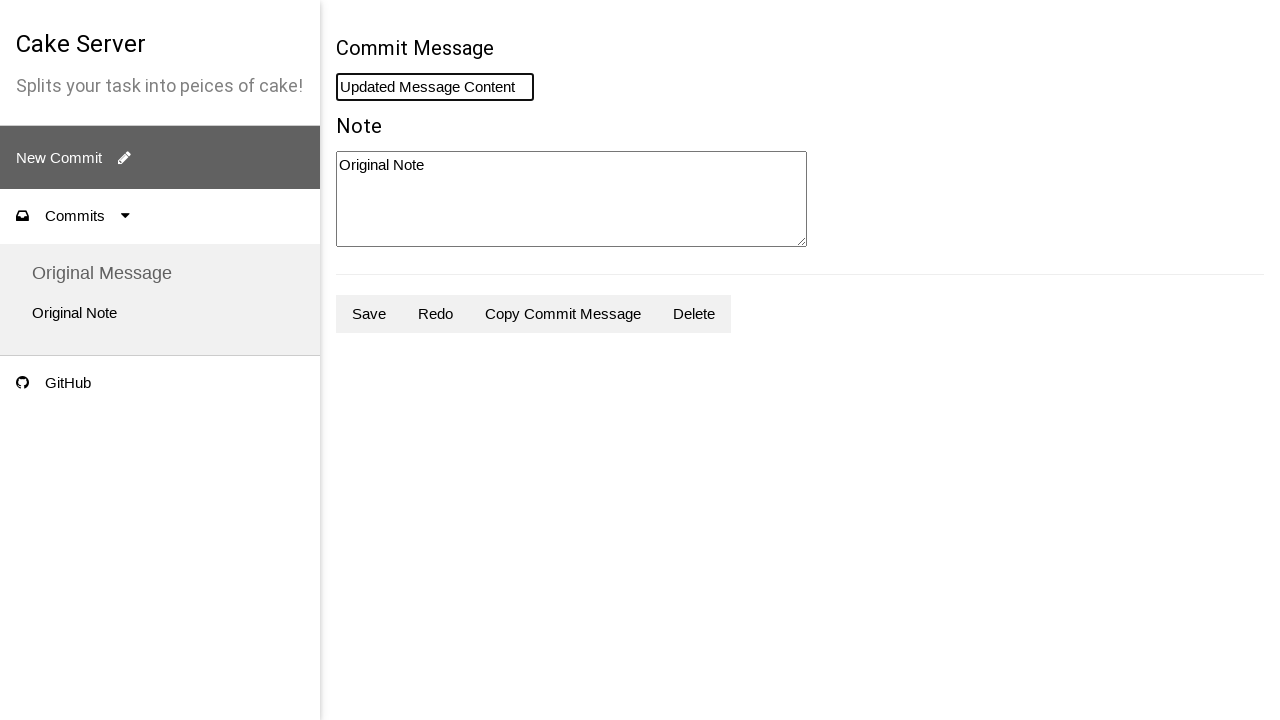

Clicked save button to update commit message at (369, 314) on .e2e-save
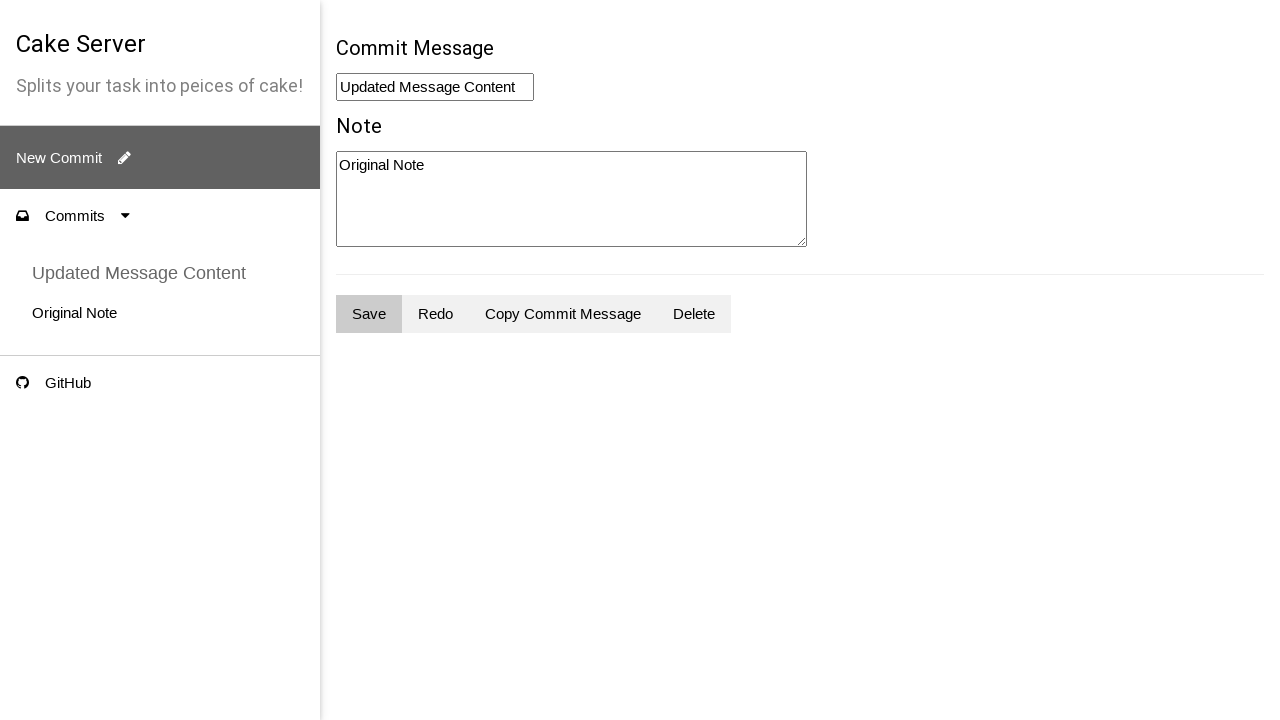

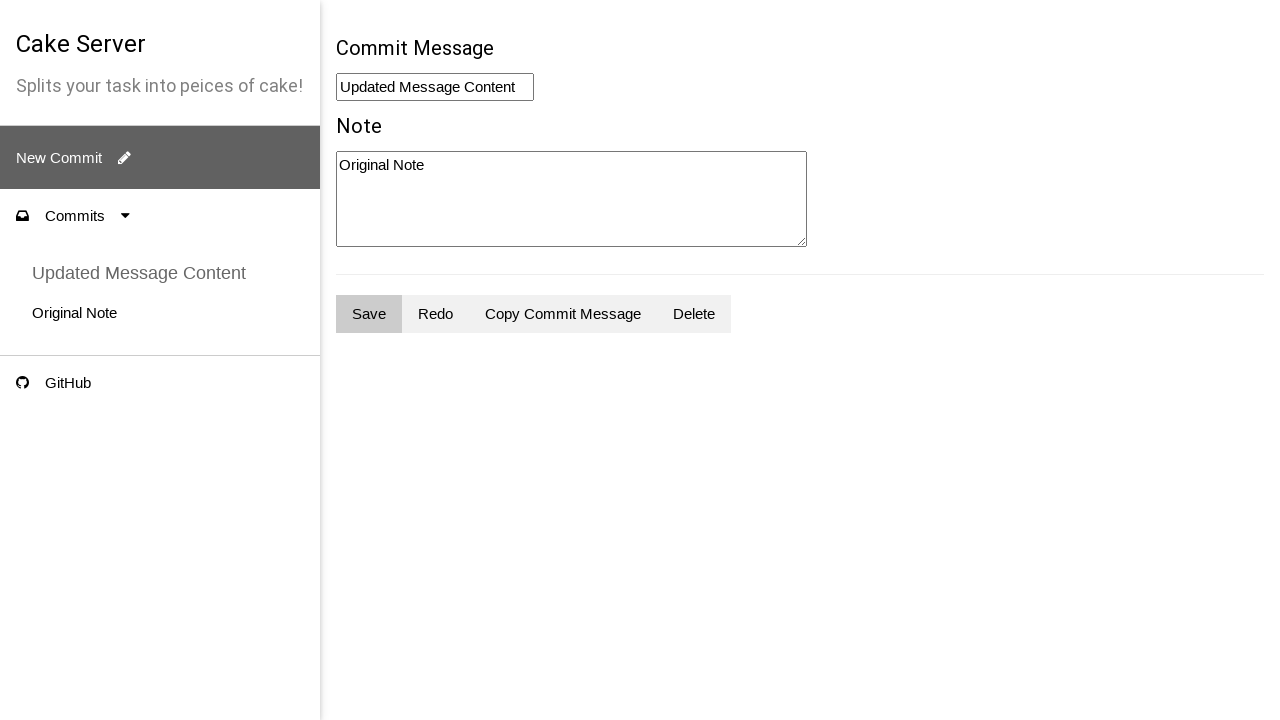